Tests that entering text instead of a number shows the correct error message "Please enter a number"

Starting URL: https://acctabootcamp.github.io/site/tasks/enter_a_number

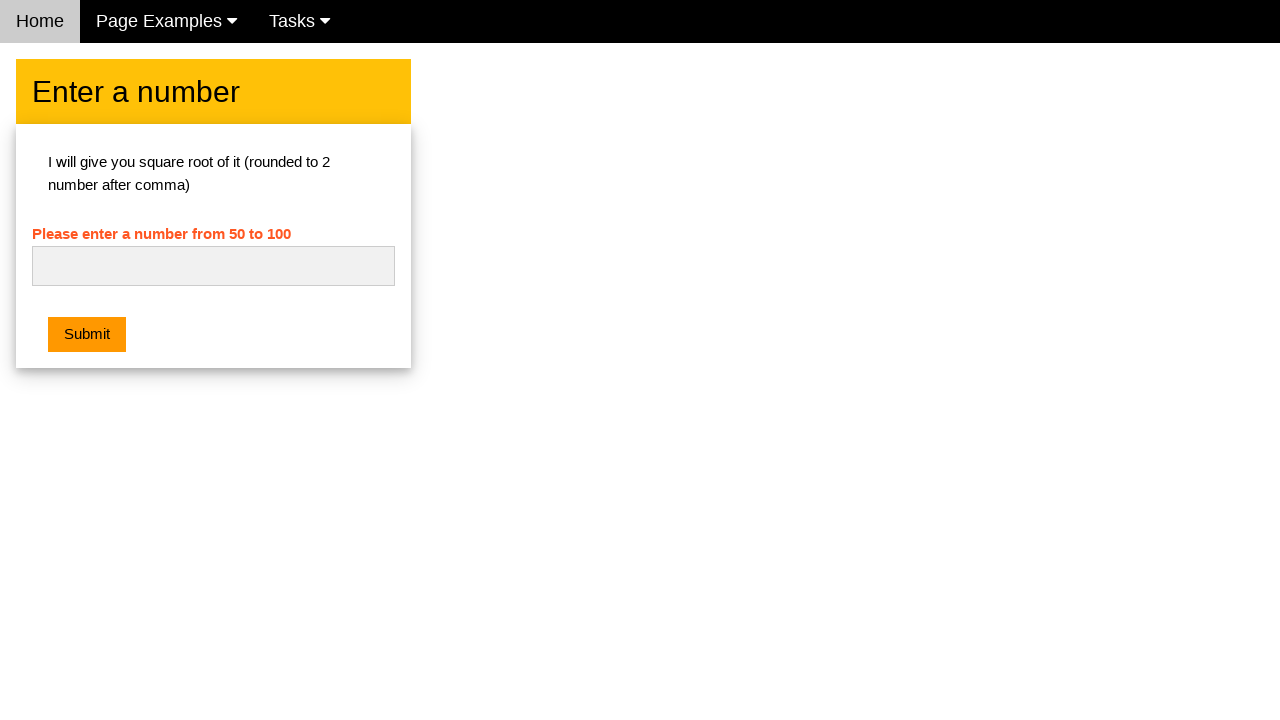

Cleared the number input field on #numb
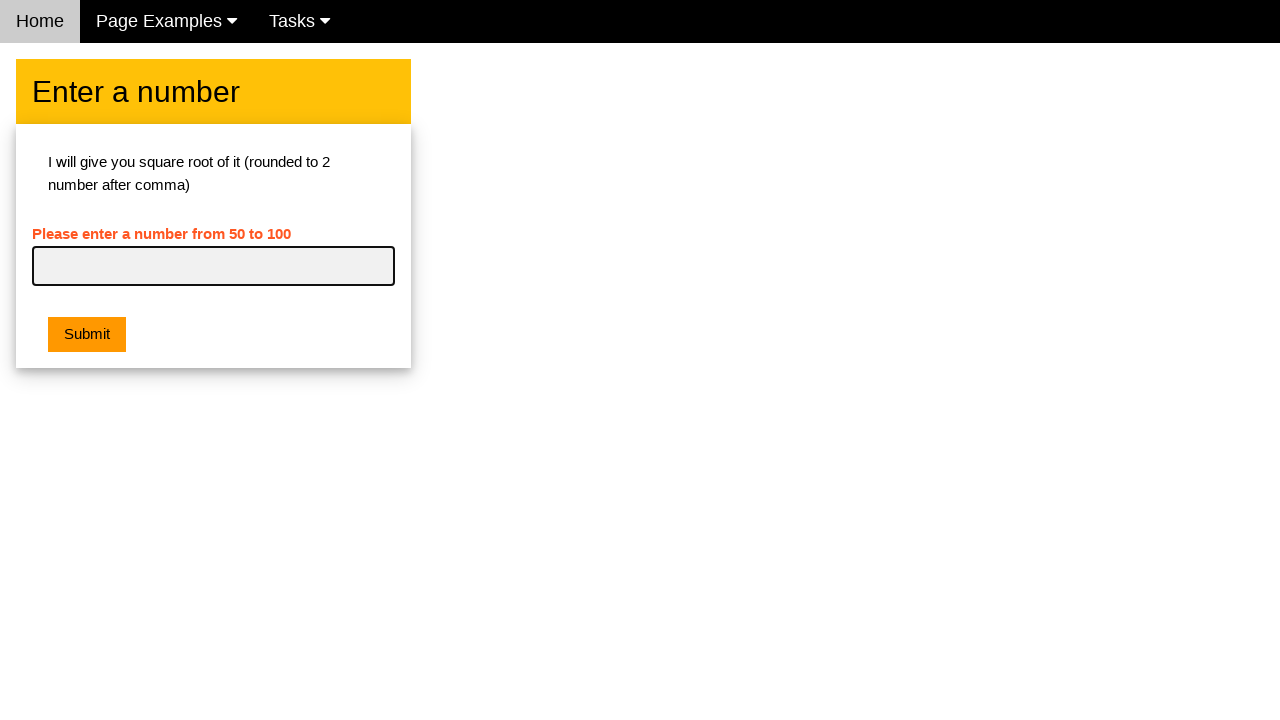

Entered text 'asdasdasd' instead of a number on #numb
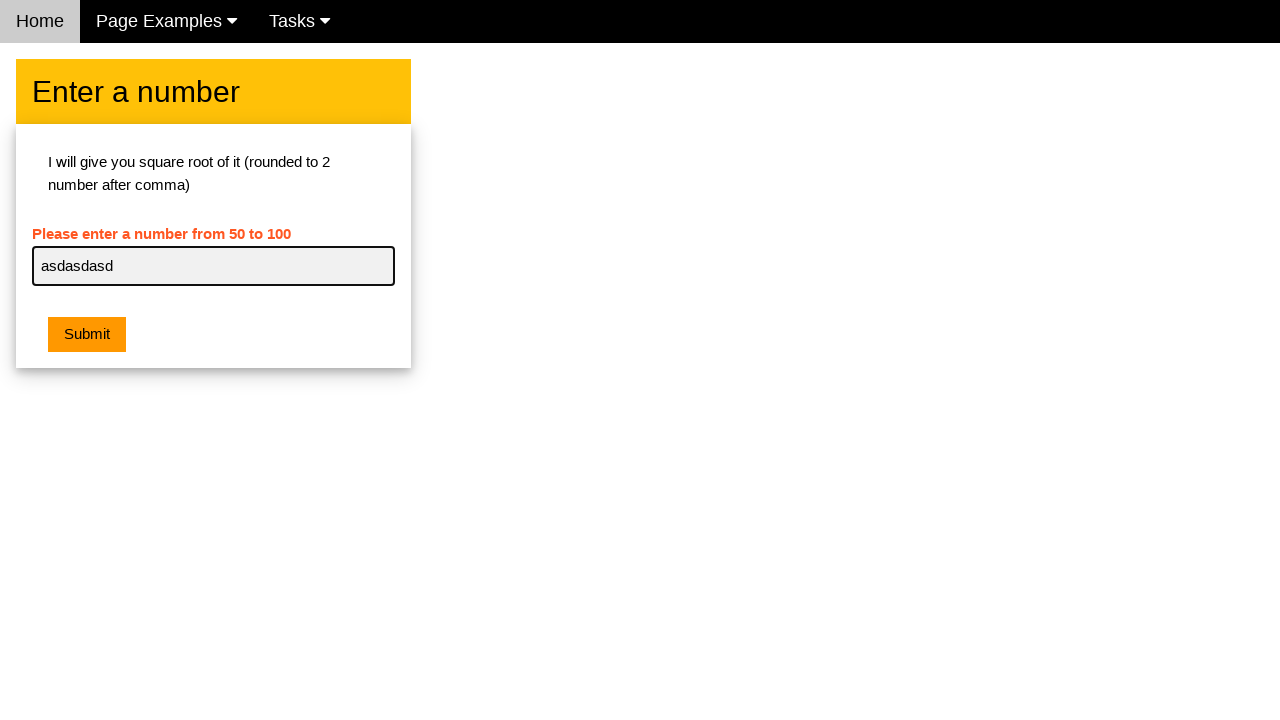

Clicked the submit button at (87, 335) on button
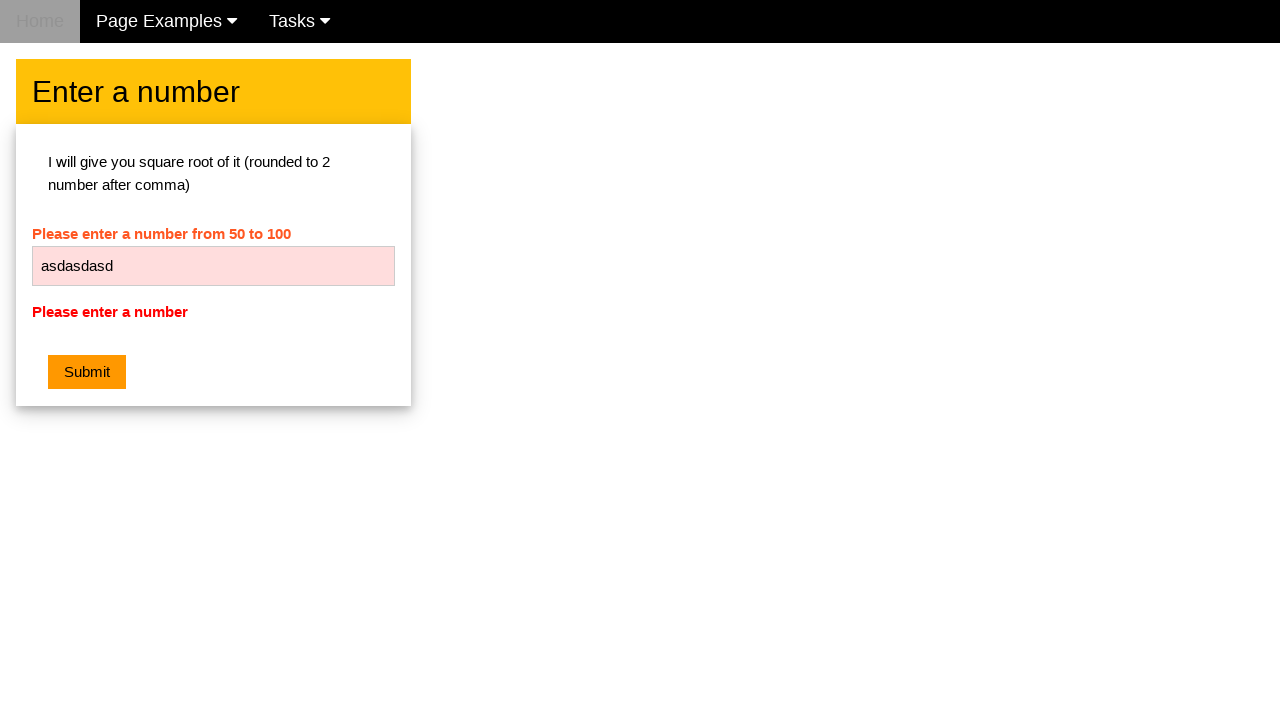

Error message 'Please enter a number' became visible
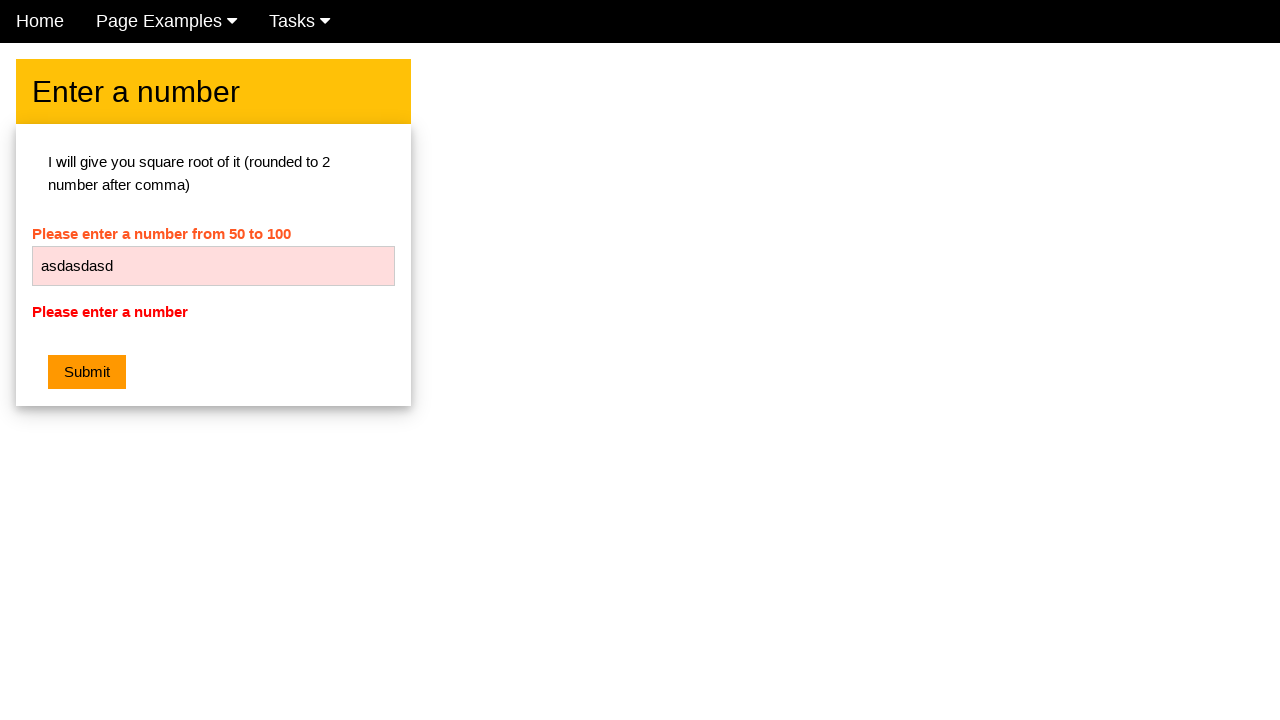

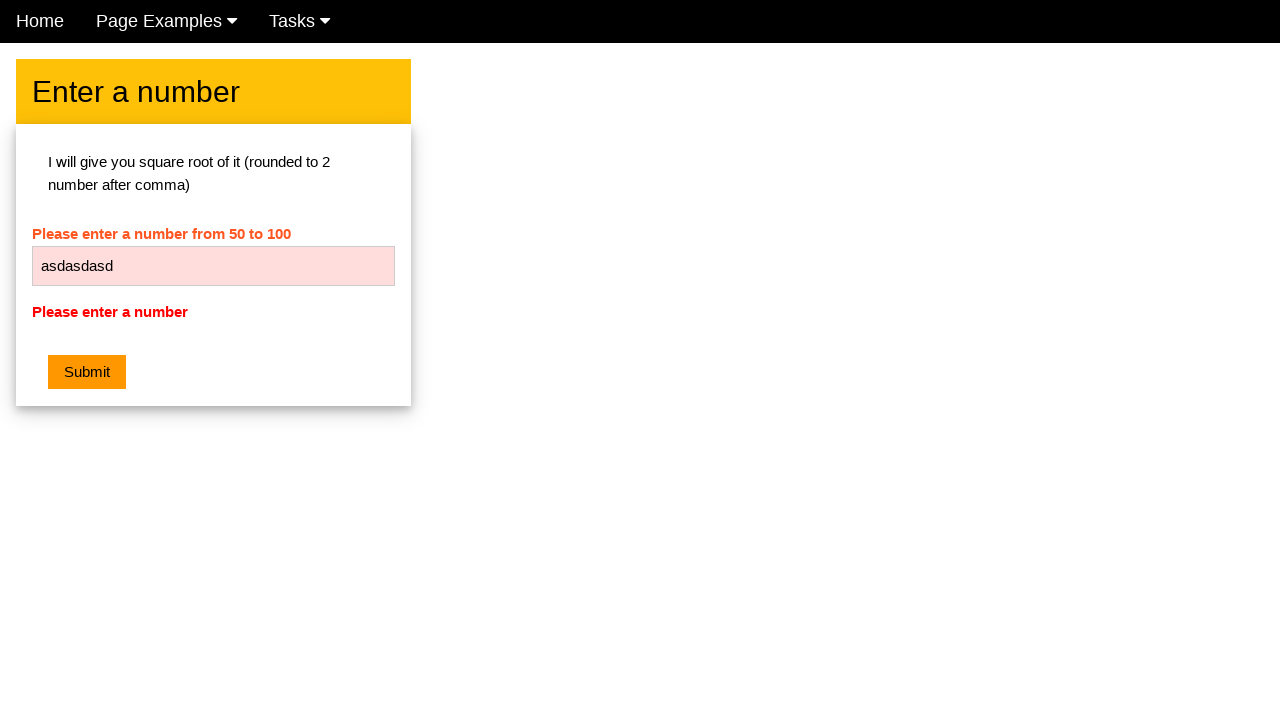